Navigates to a football/soccer statistics page showing detailed over/under data and waits for the page content to load.

Starting URL: https://www.adamchoi.co.uk/overs/detailed

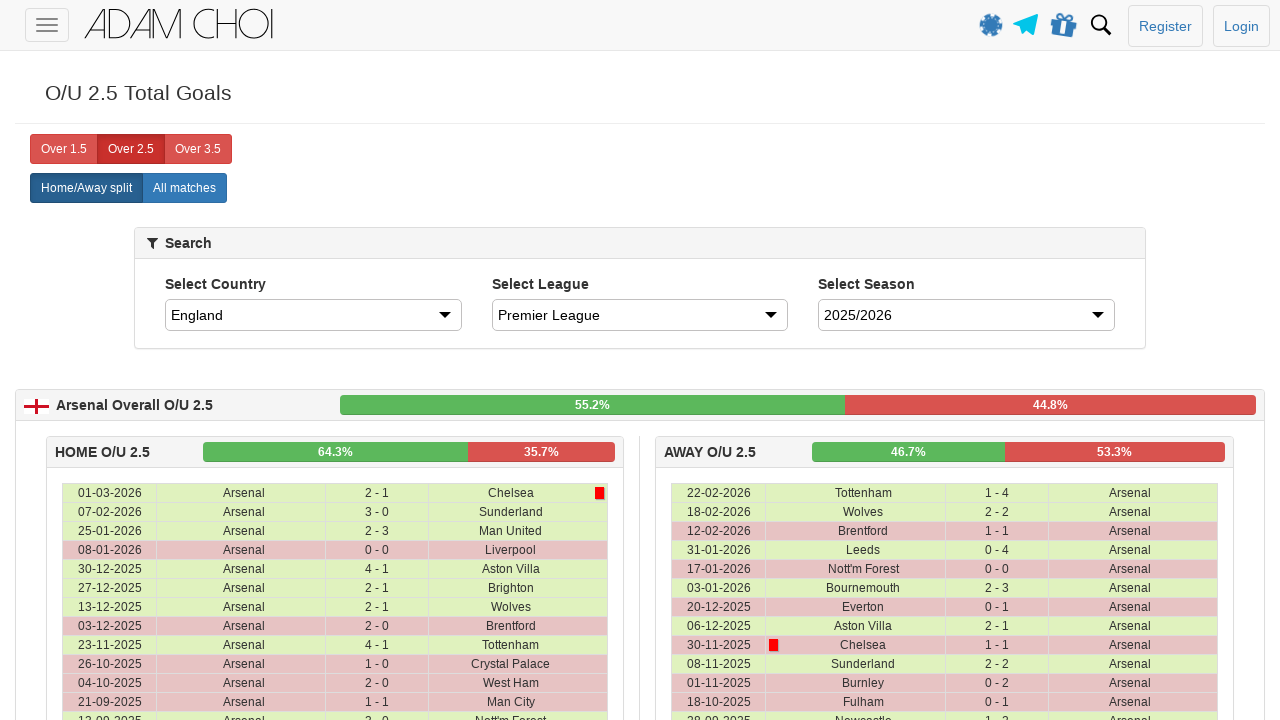

Navigated to football/soccer over/under statistics page
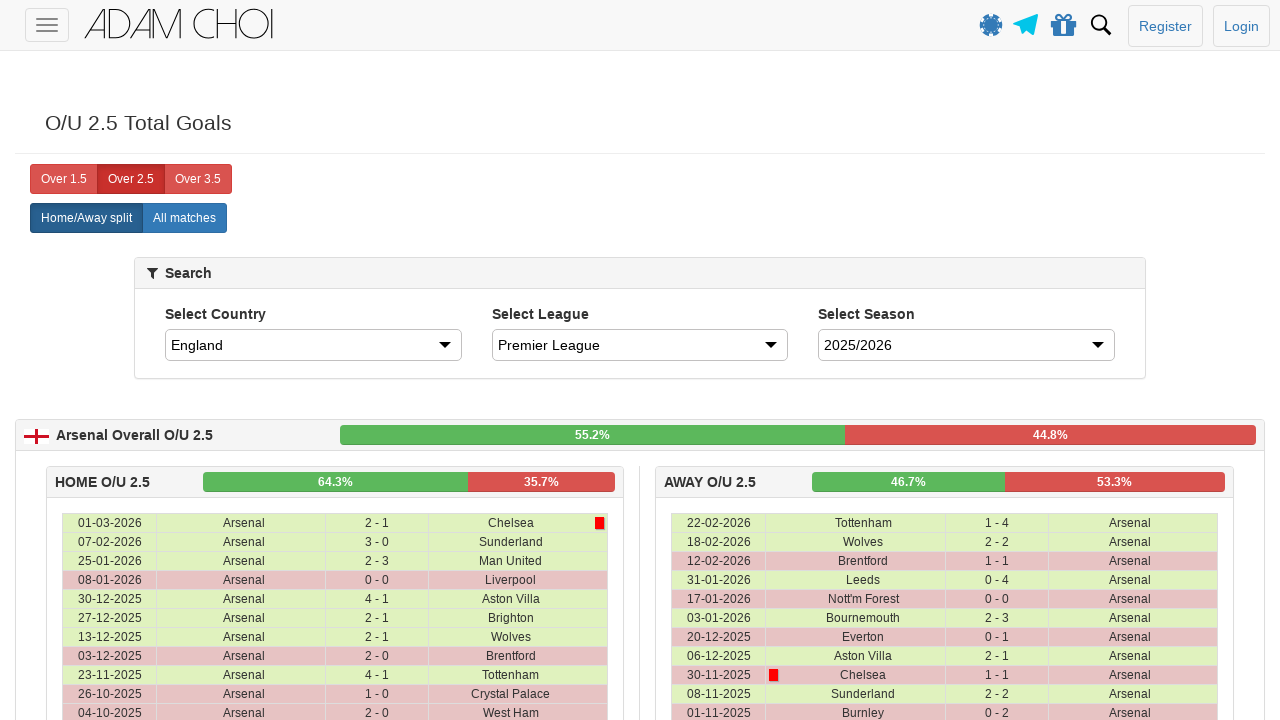

Waited for page to fully load with networkidle state
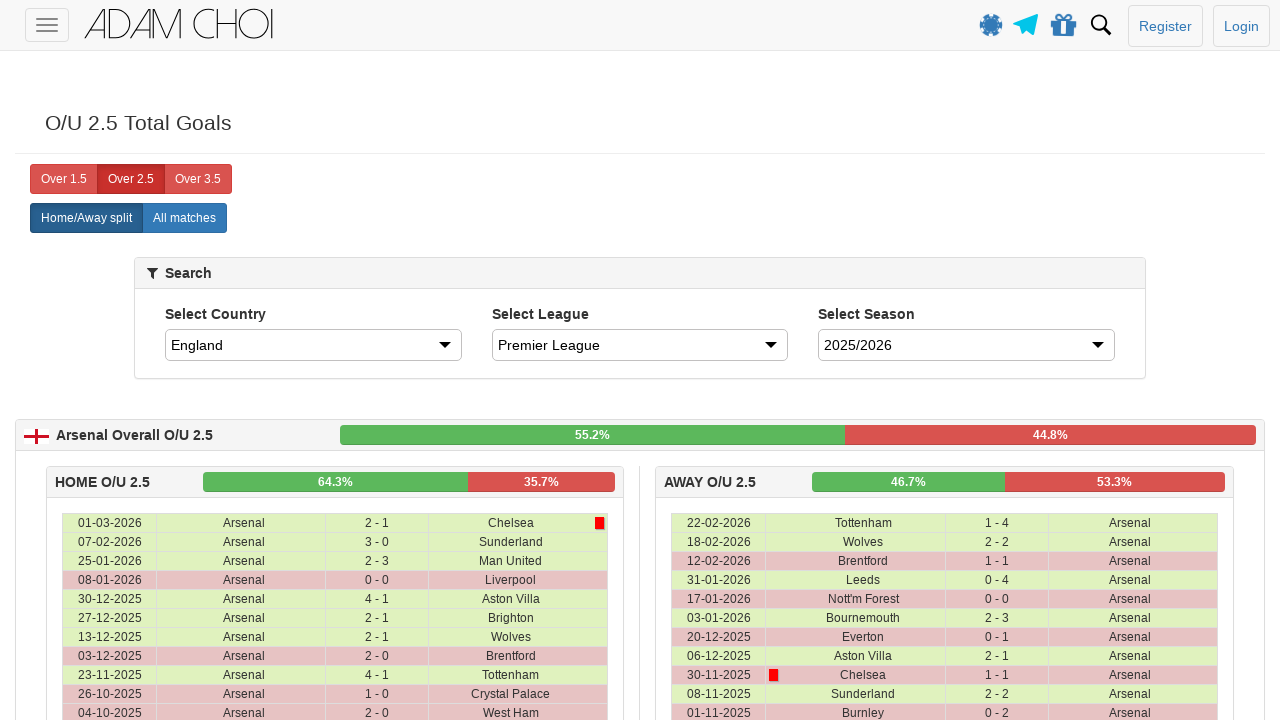

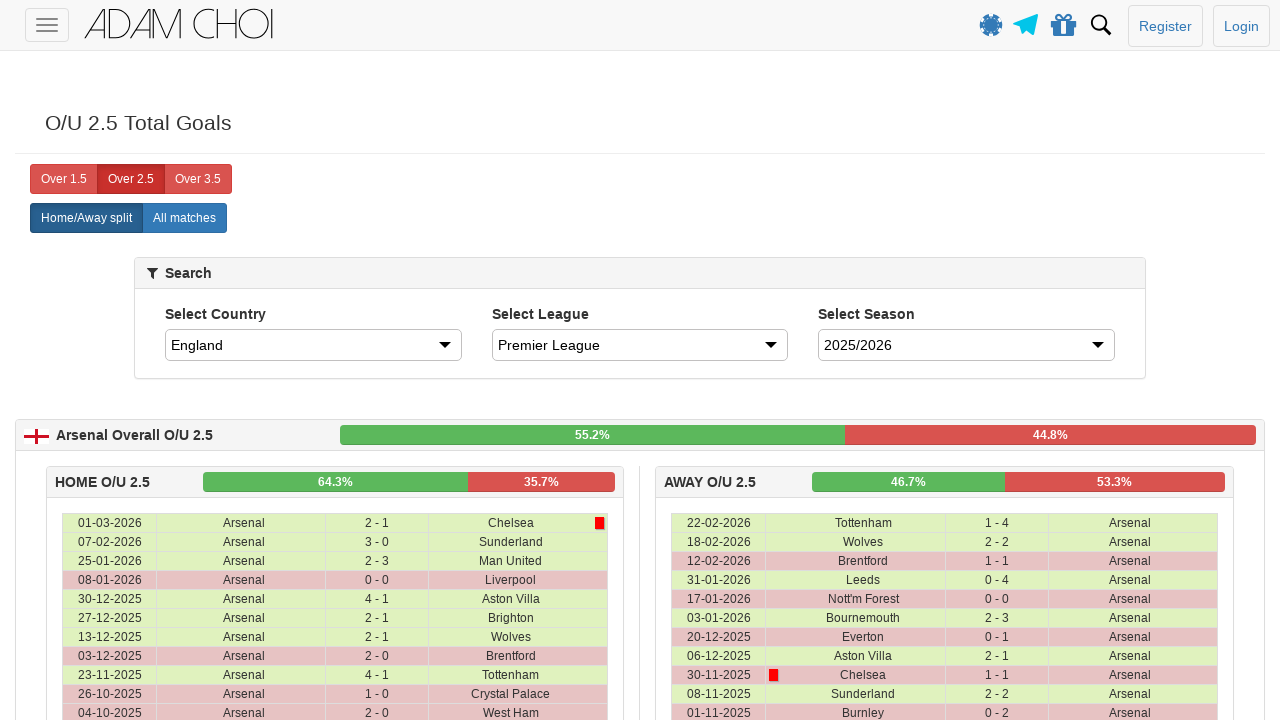